Navigates to TechPro Education website and attempts to click an element (intentionally fails for retry testing)

Starting URL: https://techproeducation.com

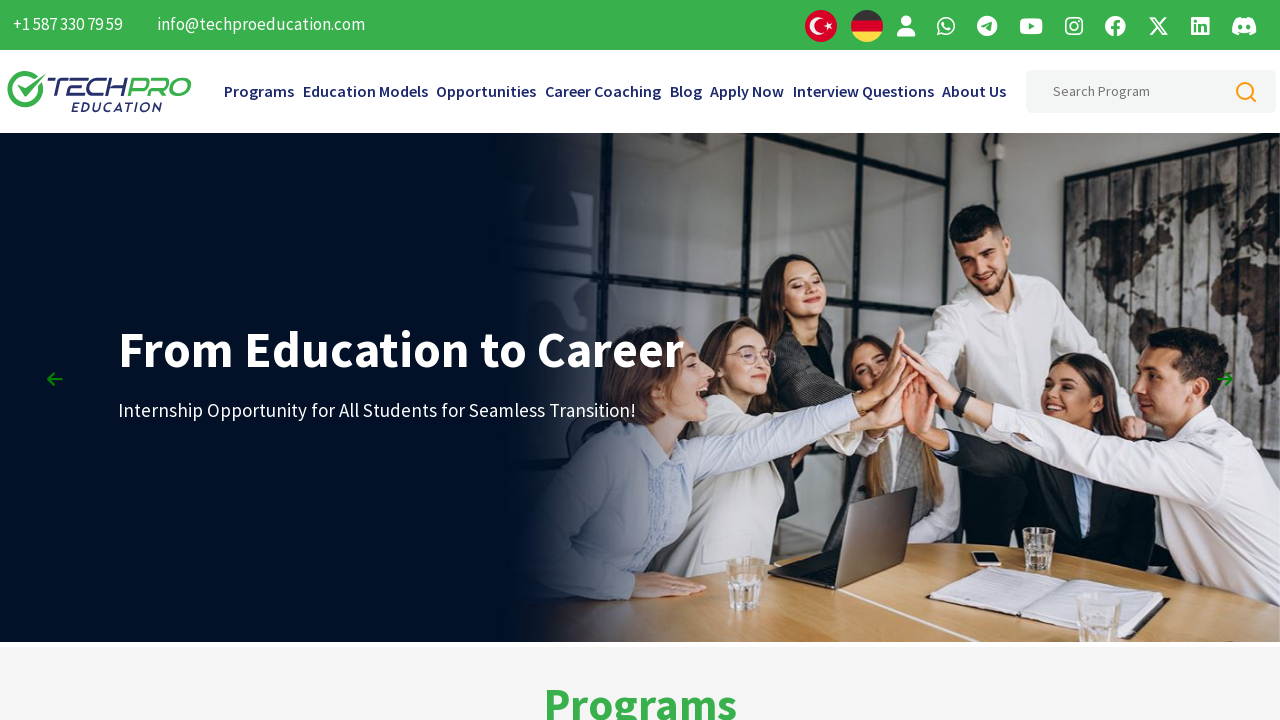

Navigated to TechPro Education website
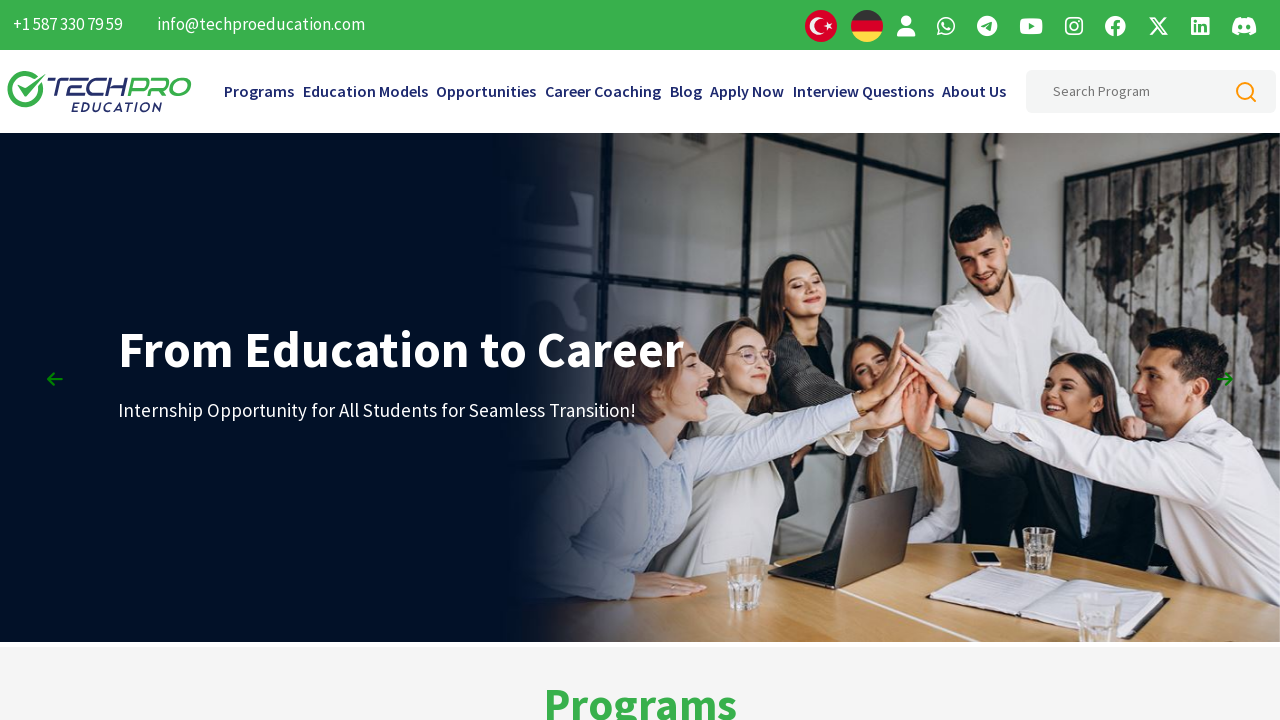

Click on non-existent element #dfsdfsdfs failed as expected (intentional for retry testing) on #dfsdfsdfs
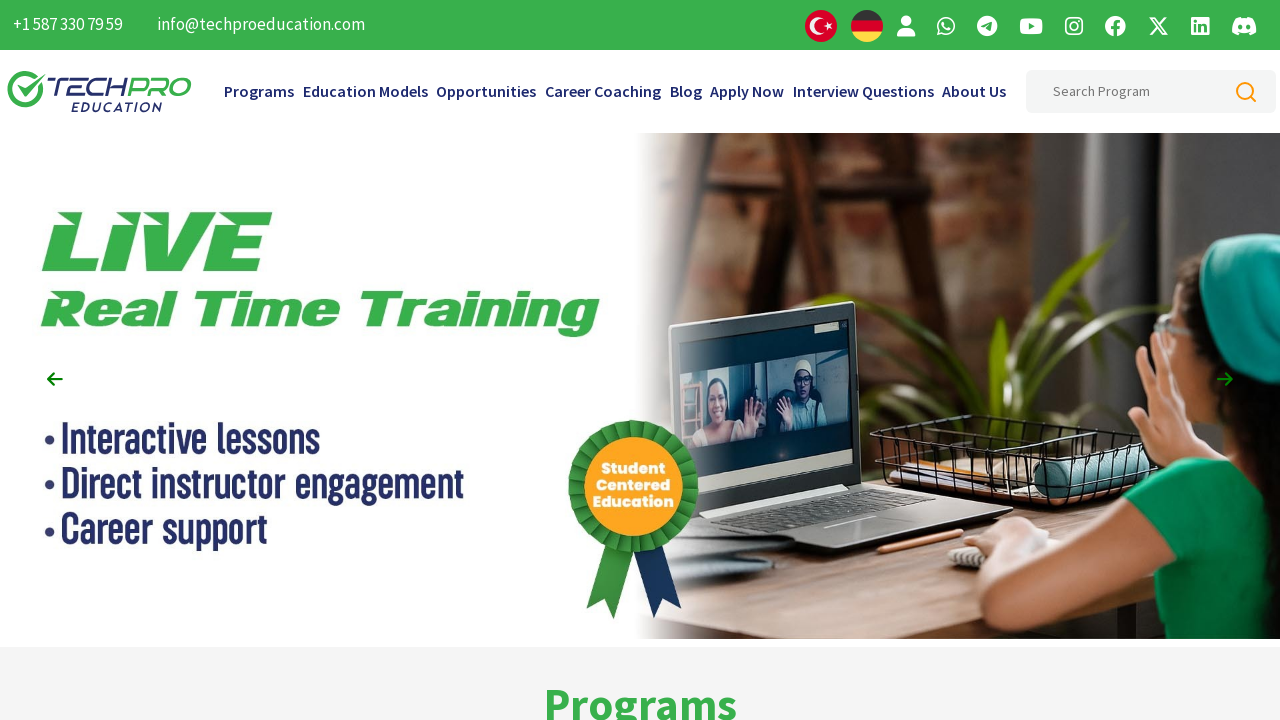

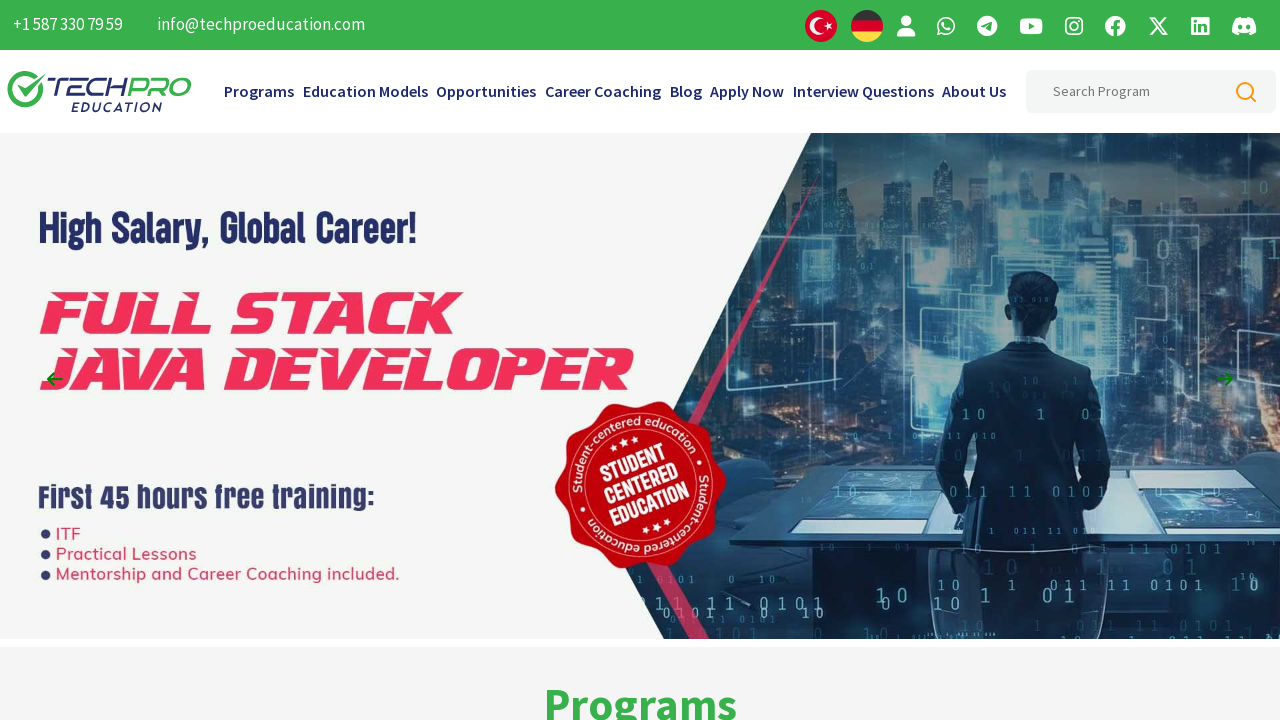